Tests form validation by filling out a practice form with employment status, checkbox, gender selection, and password, then submits the form and navigates to the shop to add a product to cart.

Starting URL: https://rahulshettyacademy.com/angularpractice/

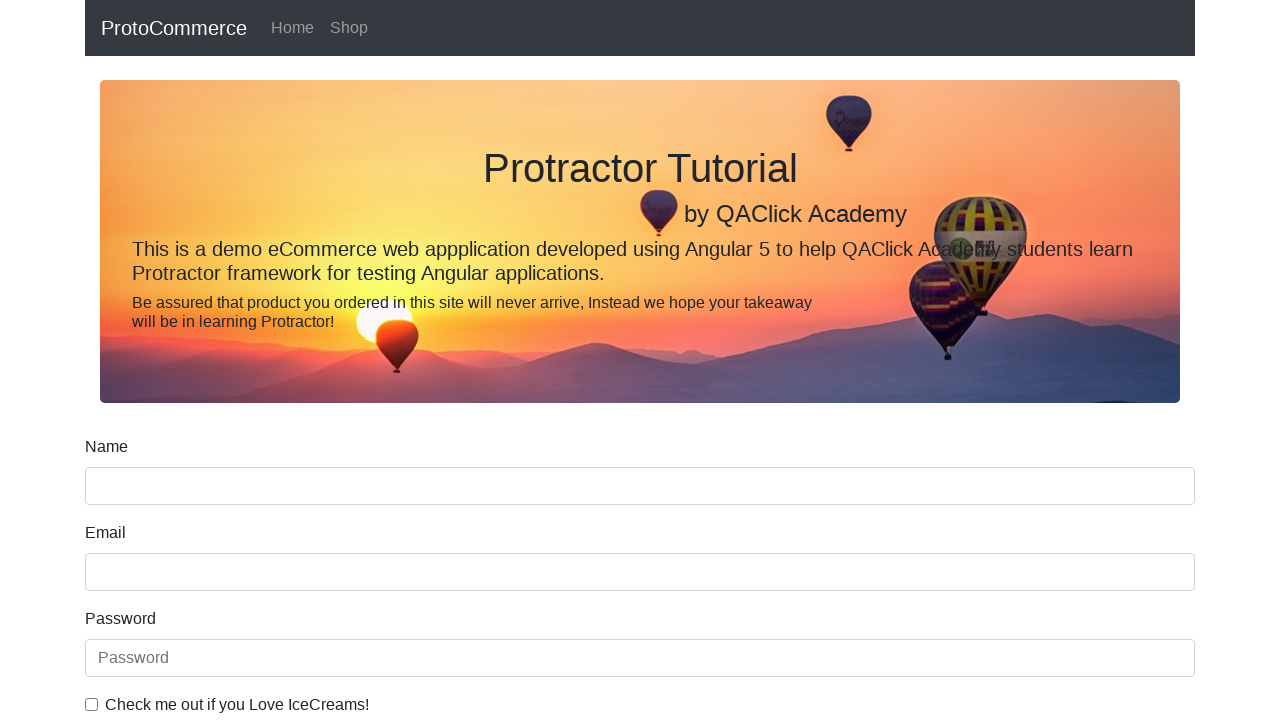

Checked 'Employed' radio button at (326, 360) on internal:label="Employed"i
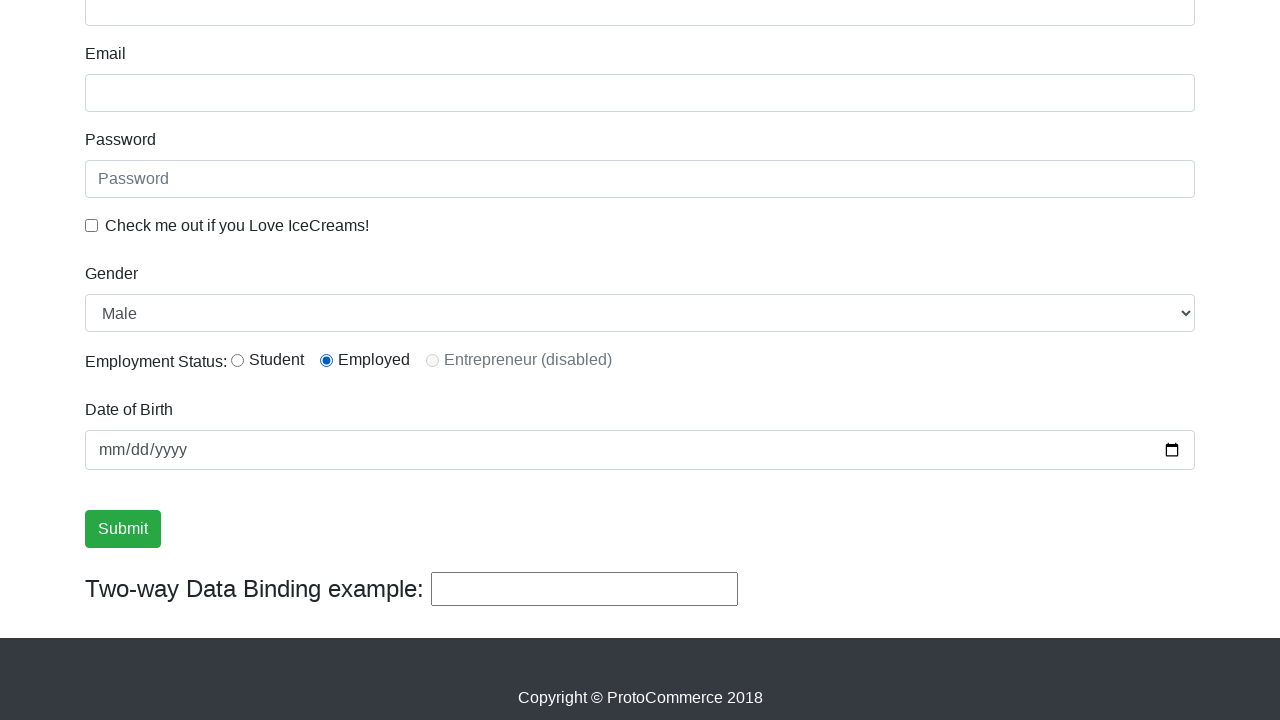

Checked ice cream checkbox at (92, 225) on internal:label="Check me out if you Love IceCreams!"i
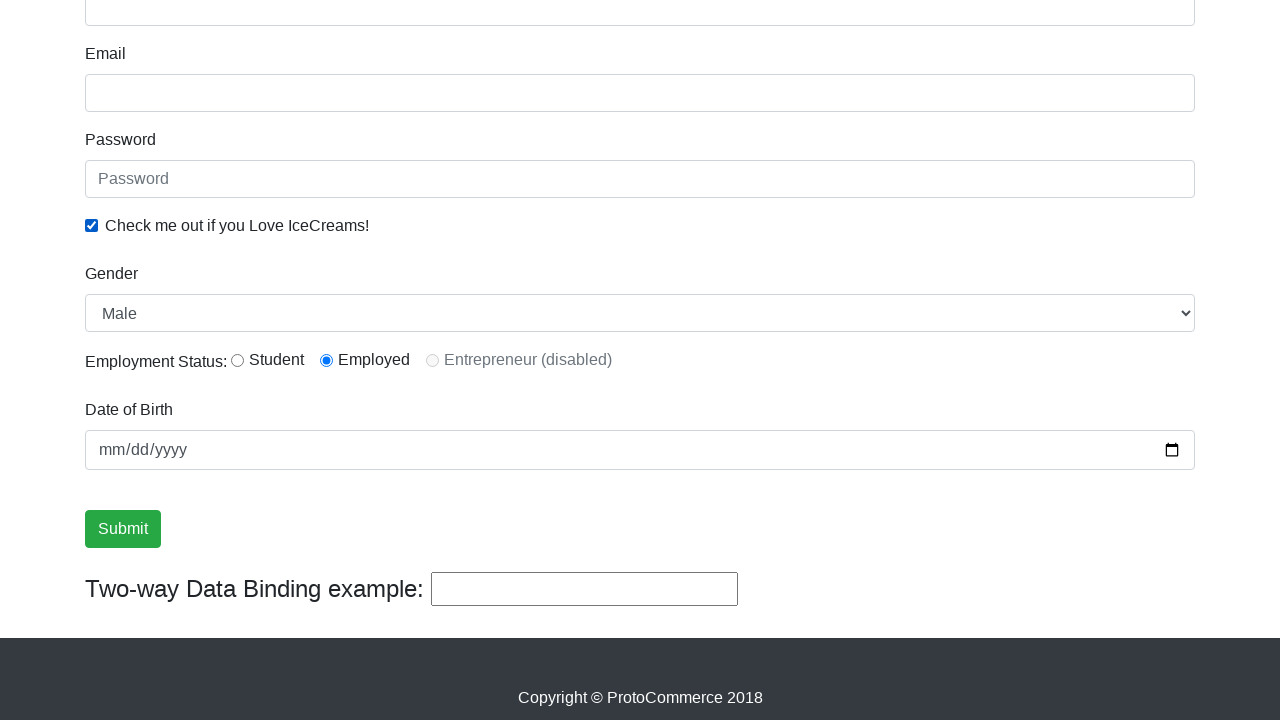

Selected 'Male' from Gender dropdown on internal:label="Gender"i
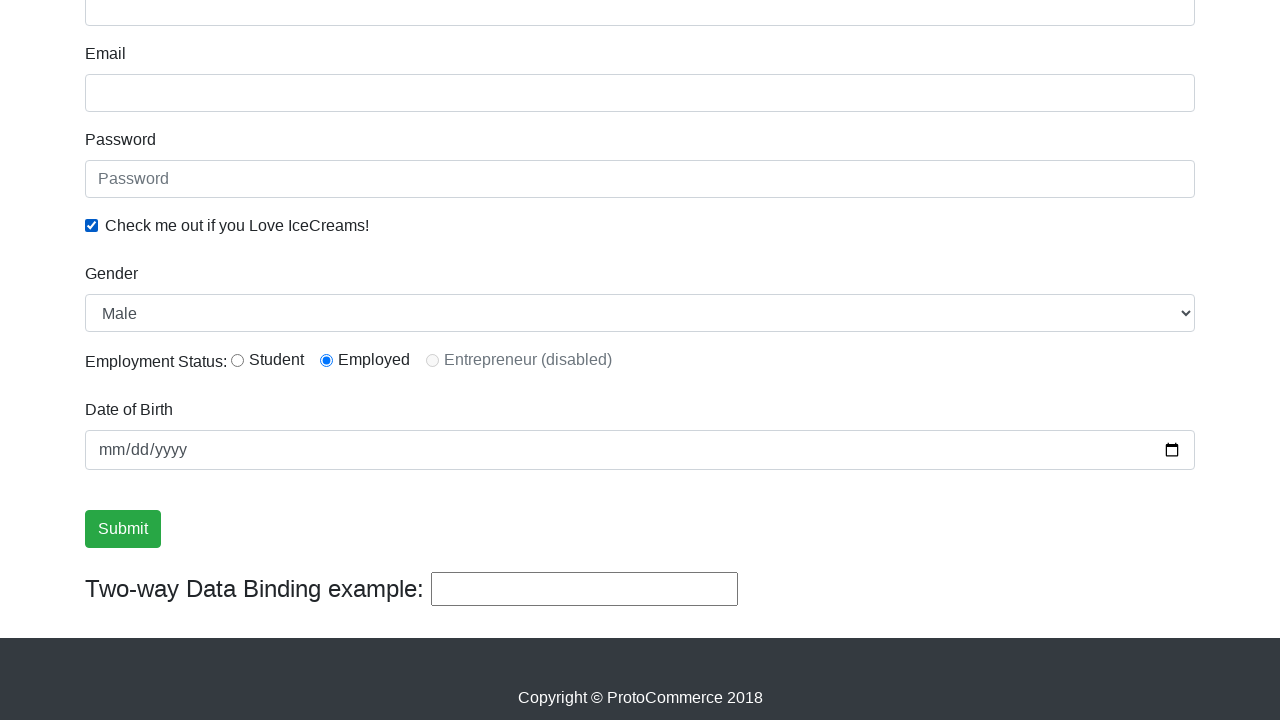

Filled password field with 'password' on internal:attr=[placeholder="Password"i]
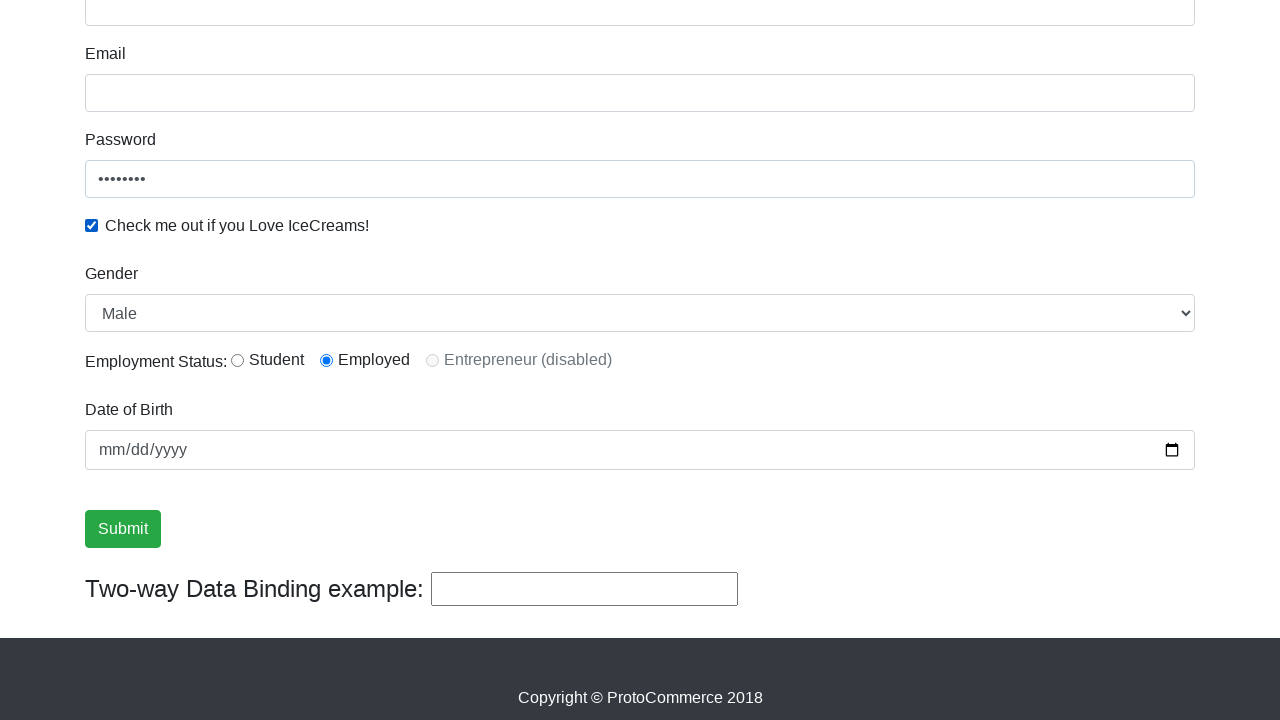

Clicked Submit button at (123, 529) on internal:role=button[name="Submit"i]
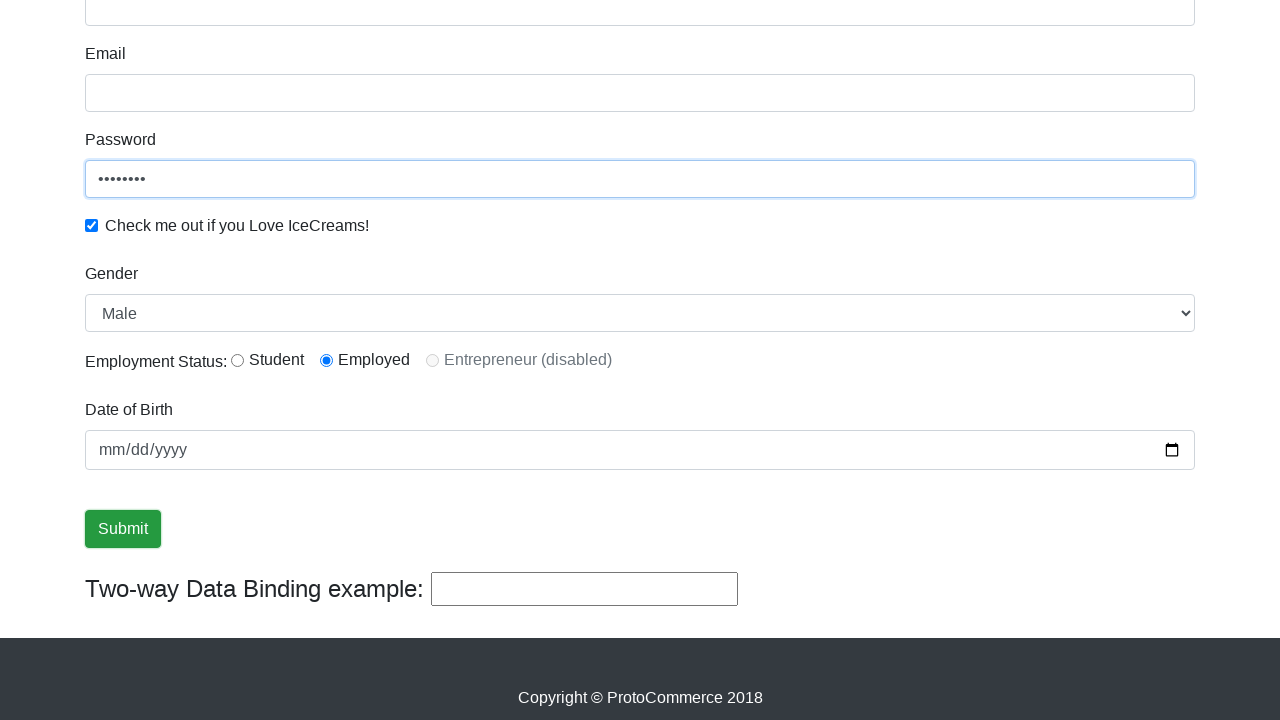

Verified success message is visible
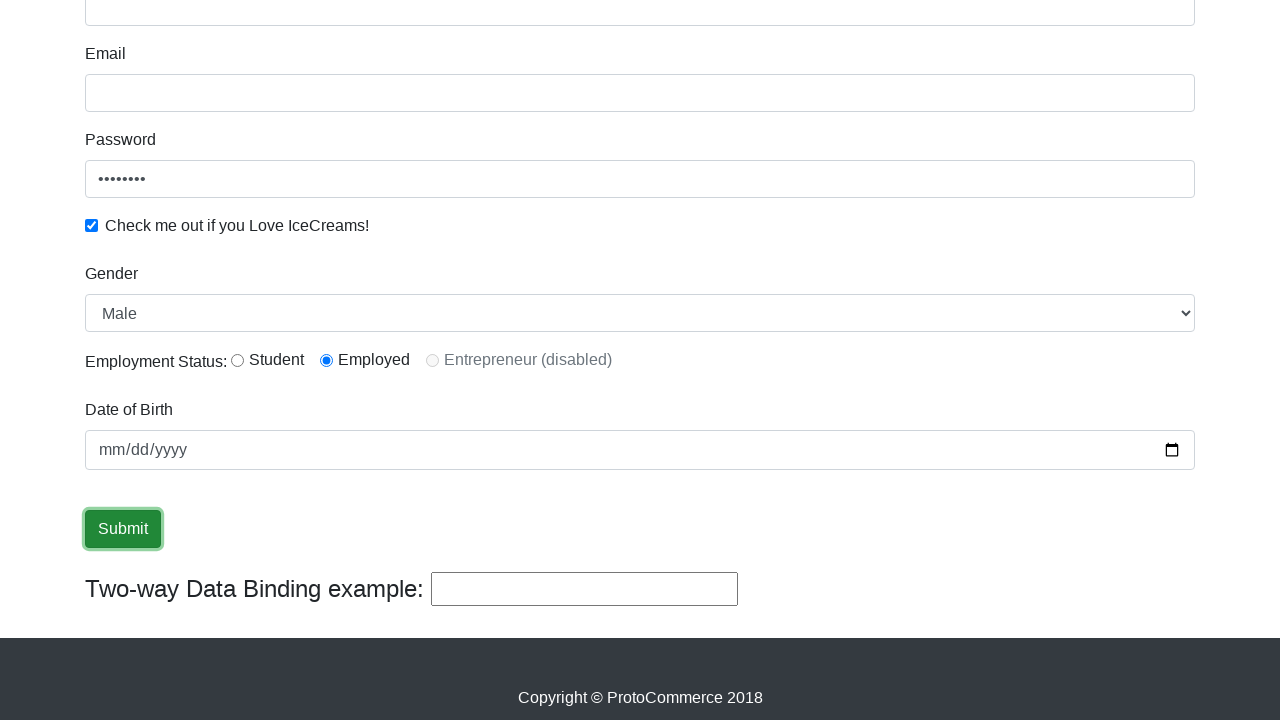

Clicked Shop link to navigate to shop page at (349, 28) on internal:role=link[name="Shop"i]
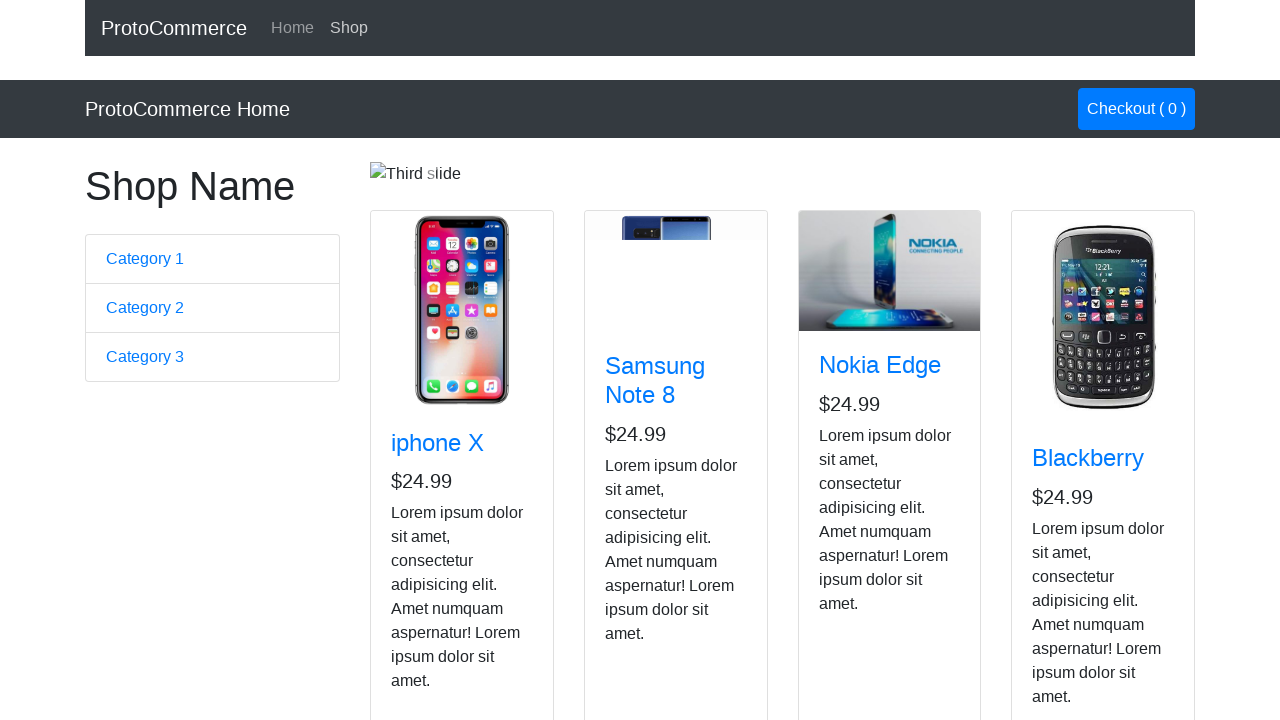

Added Nokia Edge product to cart at (854, 528) on app-card >> internal:has-text="Nokia Edge"i >> internal:role=button[name="Add"i]
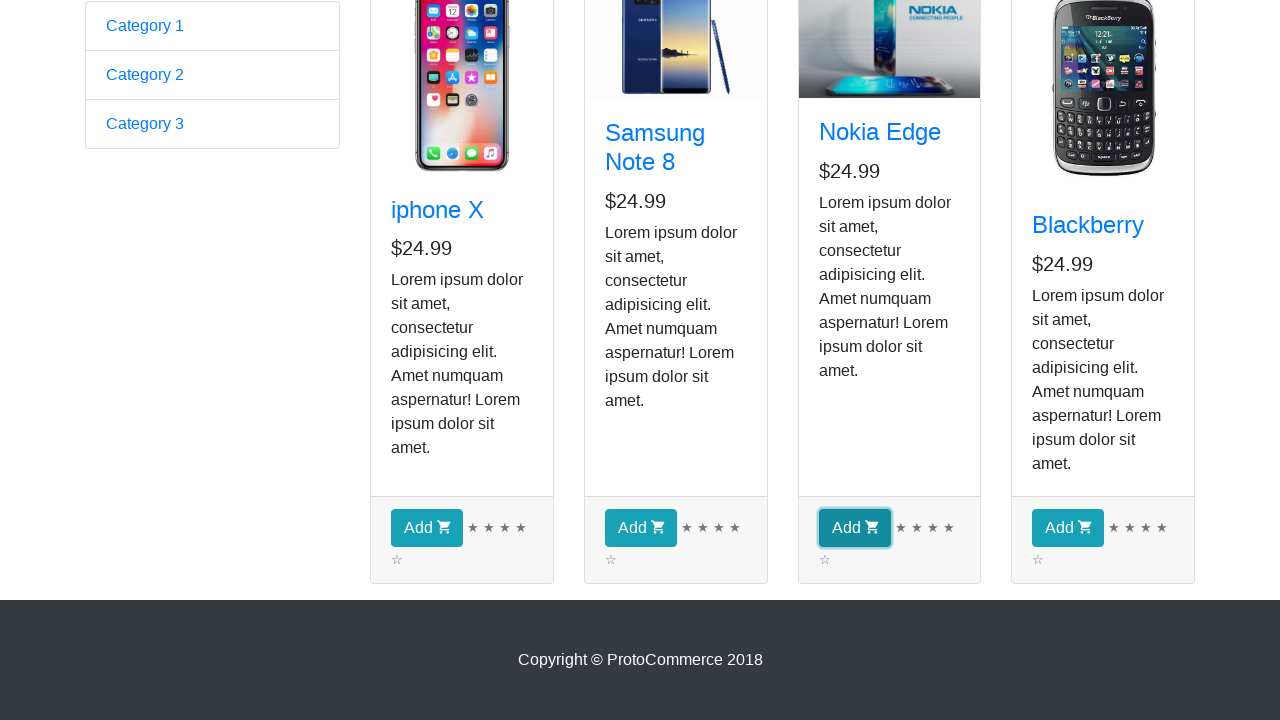

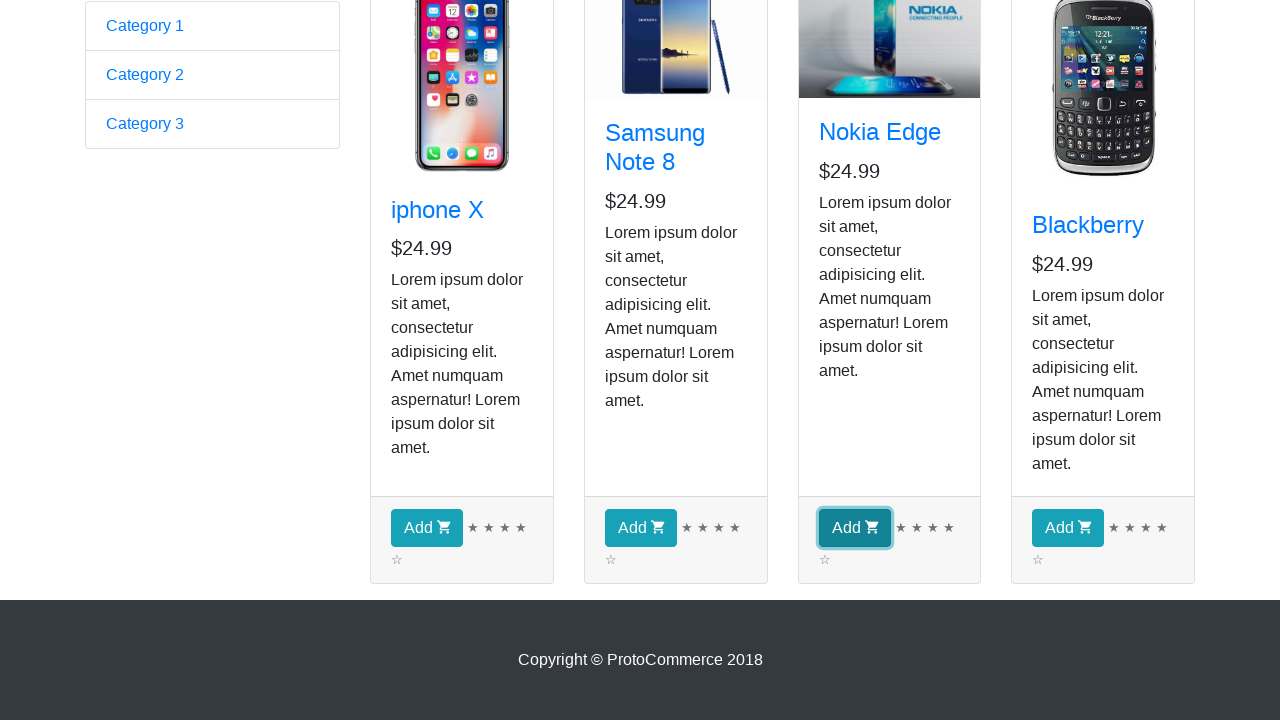